Tests the Career link in the footer section

Starting URL: https://101internet.ru/abakan

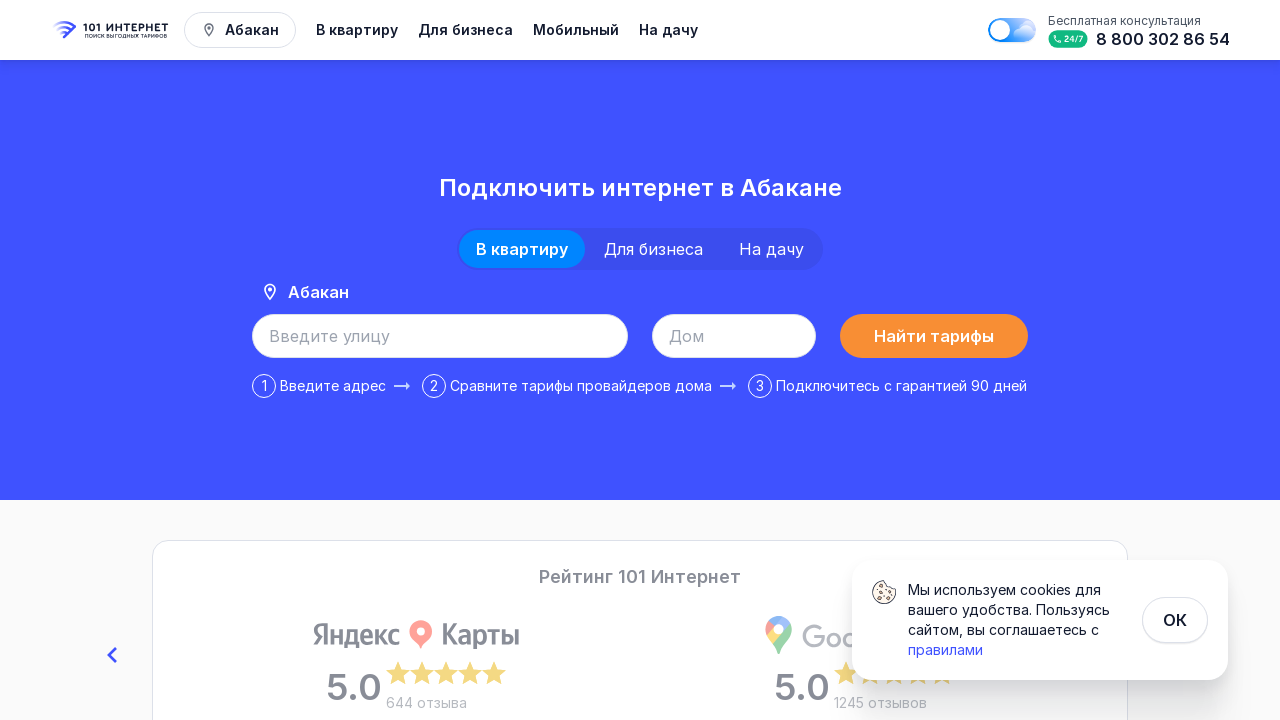

Navigated to https://101internet.ru/abakan
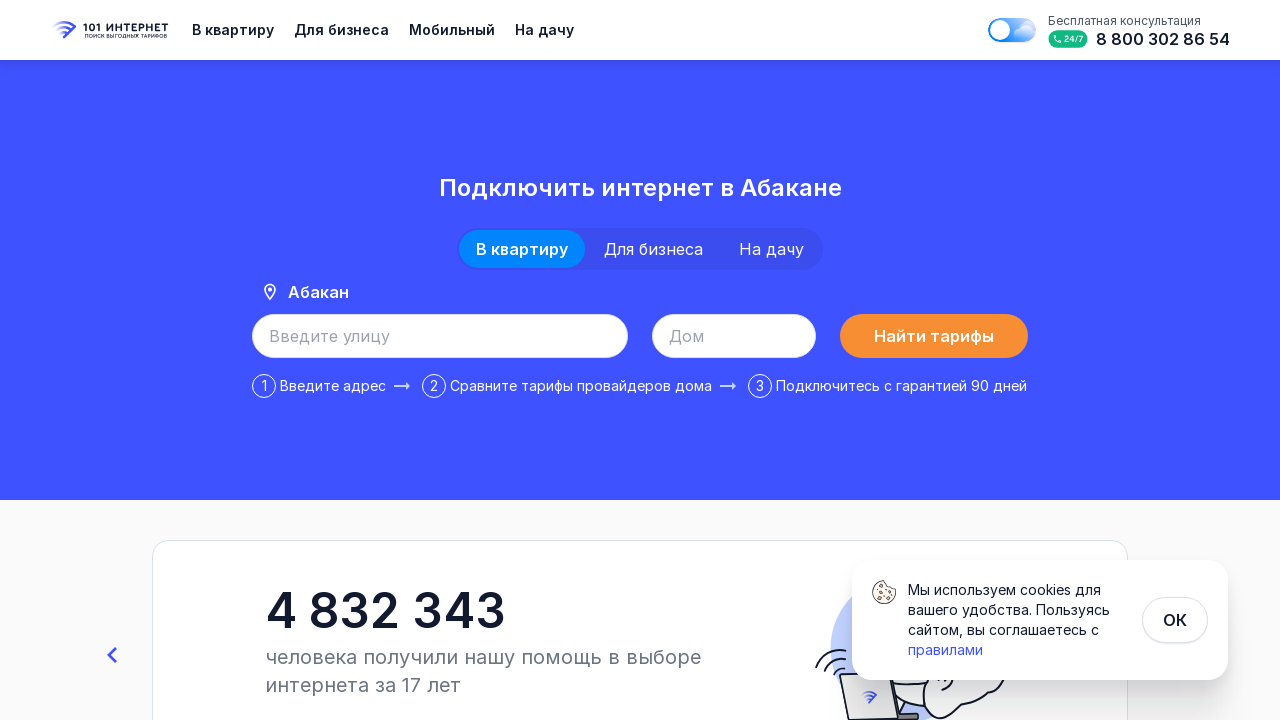

Clicked Career link in footer at (798, 557) on internal:role=link[name="Карьера"i]
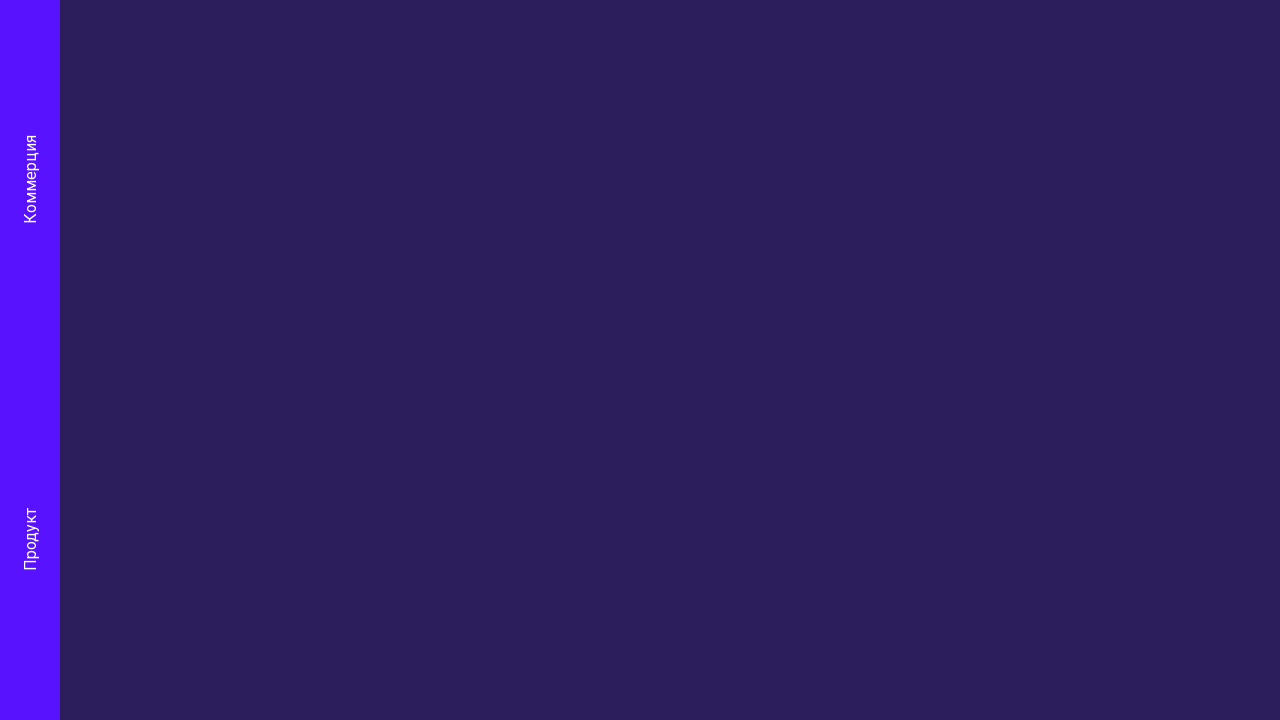

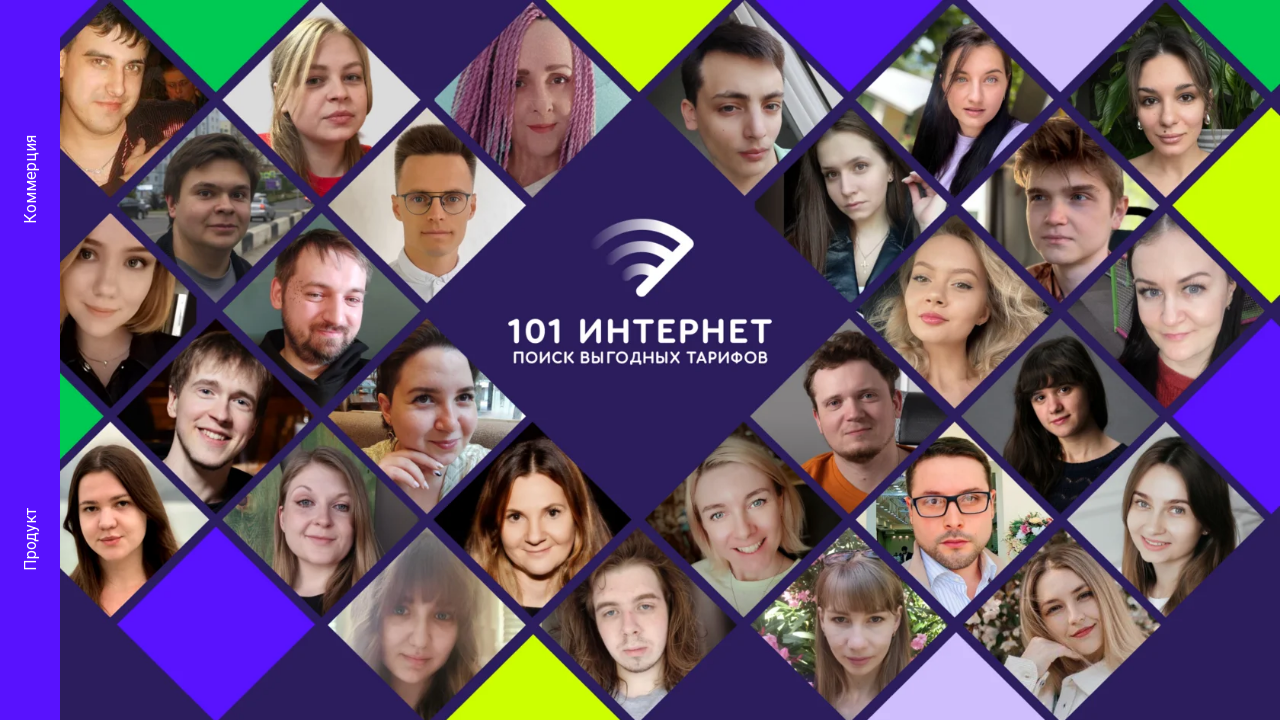